Tests dropdown selection functionality by selecting an option by index from a dropdown element and verifying the selection

Starting URL: https://the-internet.herokuapp.com/dropdown

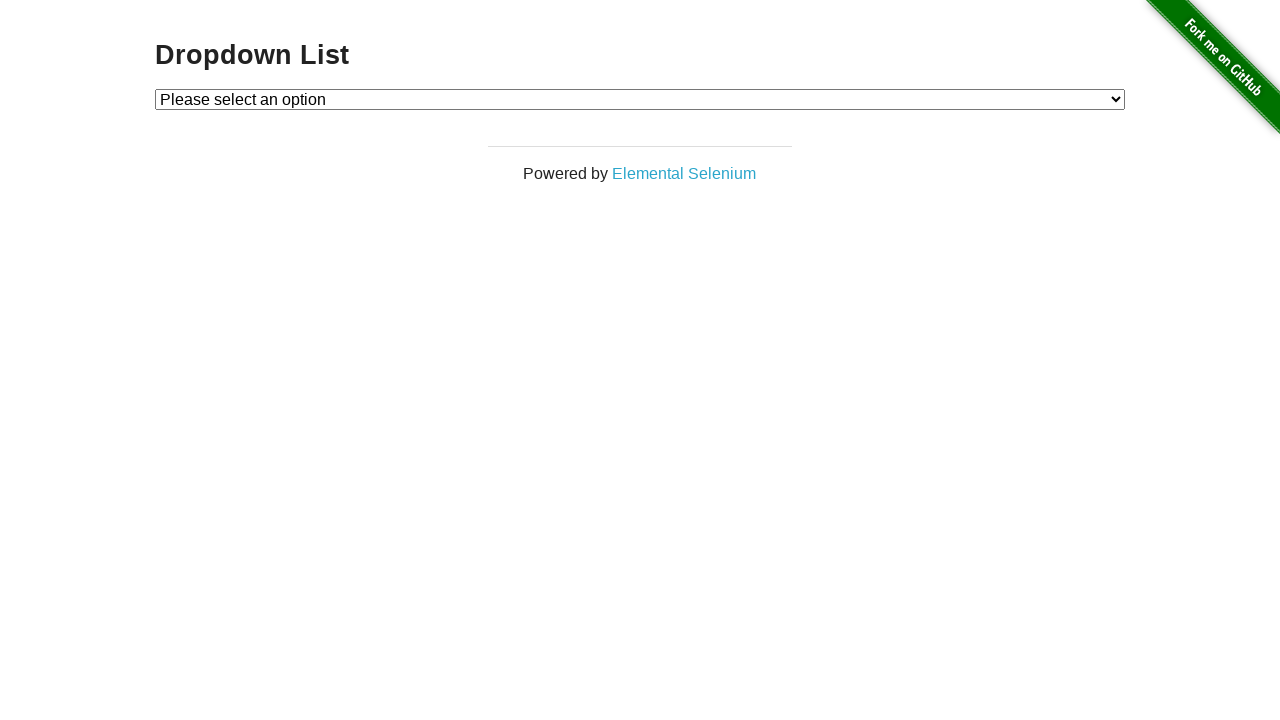

Selected option at index 1 from dropdown element on #dropdown
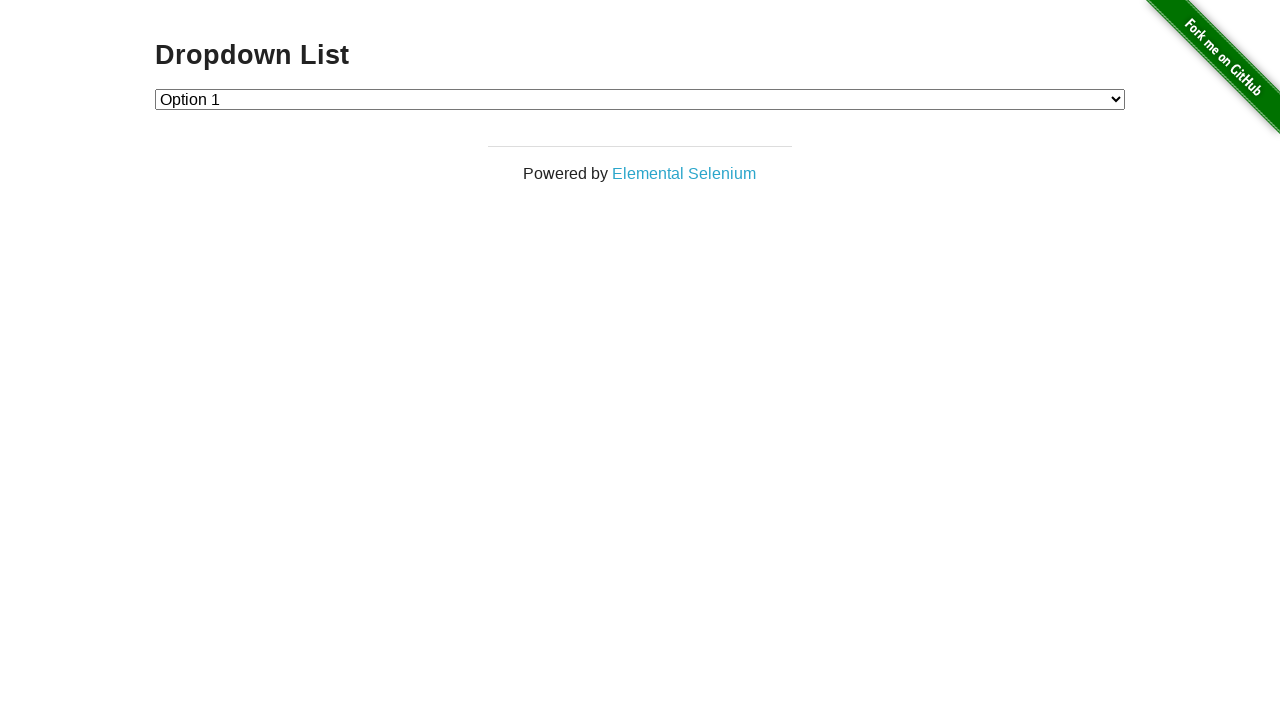

Waited 100ms for selection to be processed
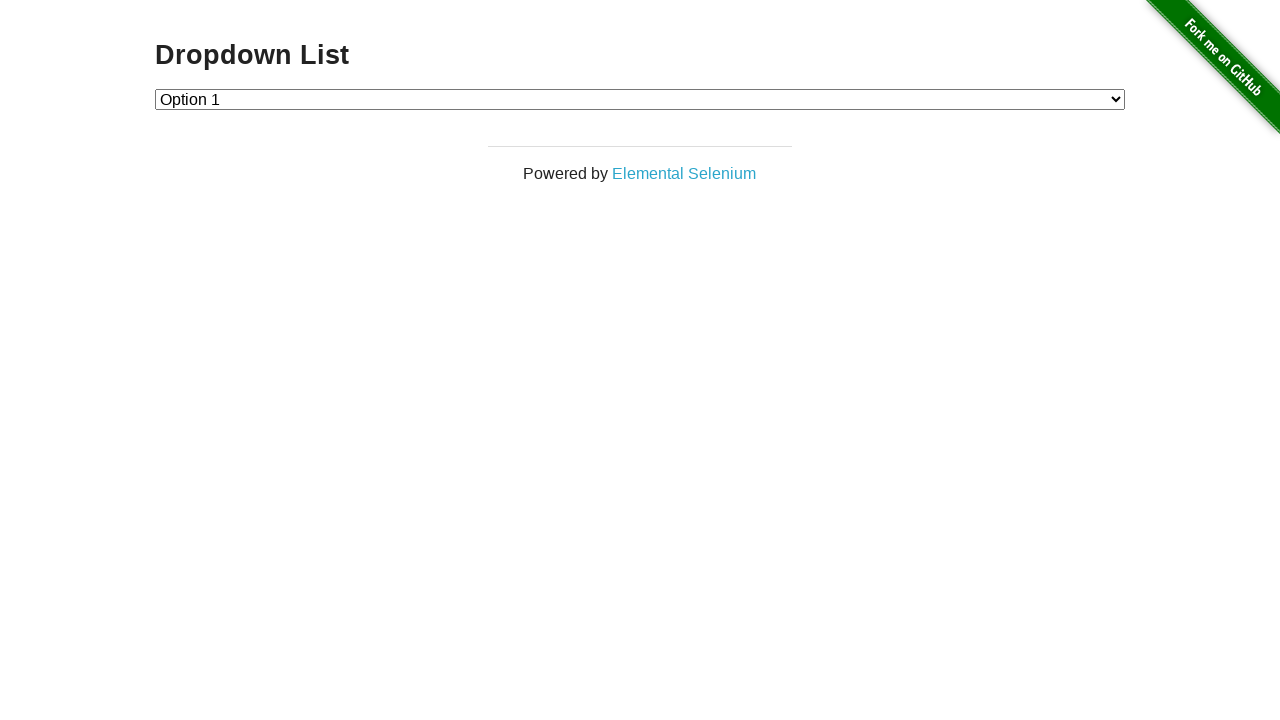

Retrieved the selected dropdown value
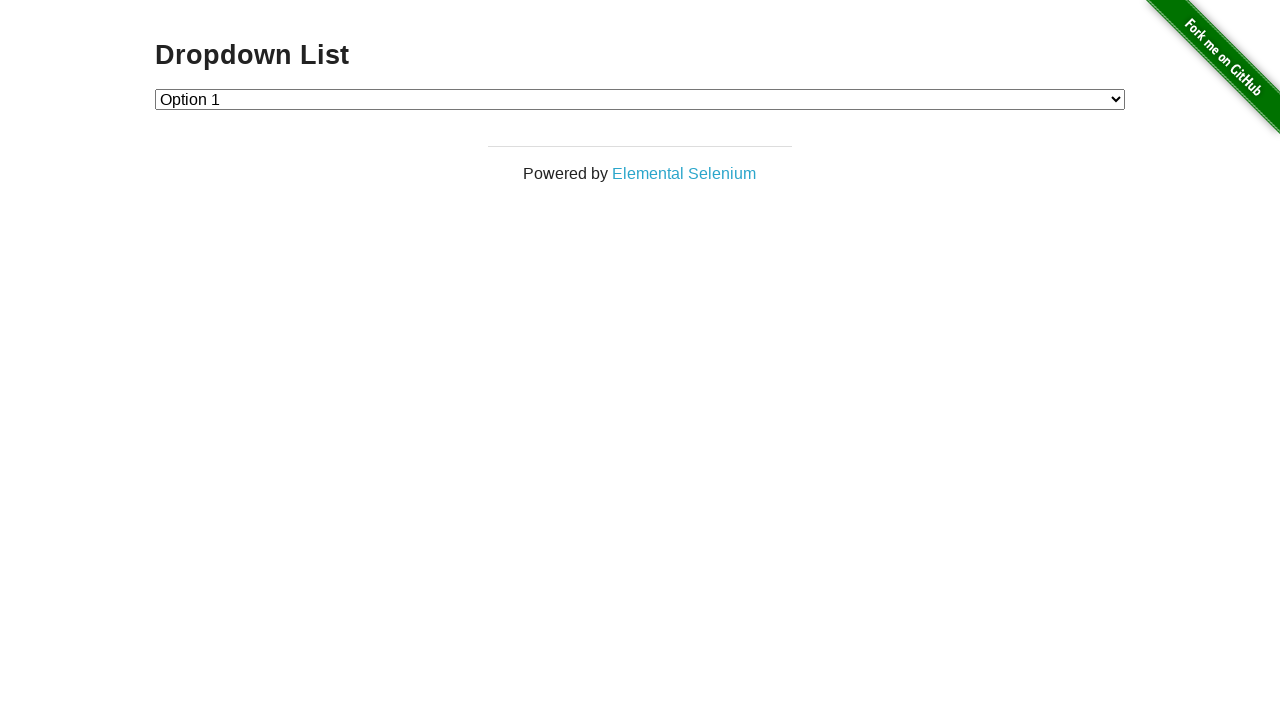

Verified that dropdown selection is '1' as expected
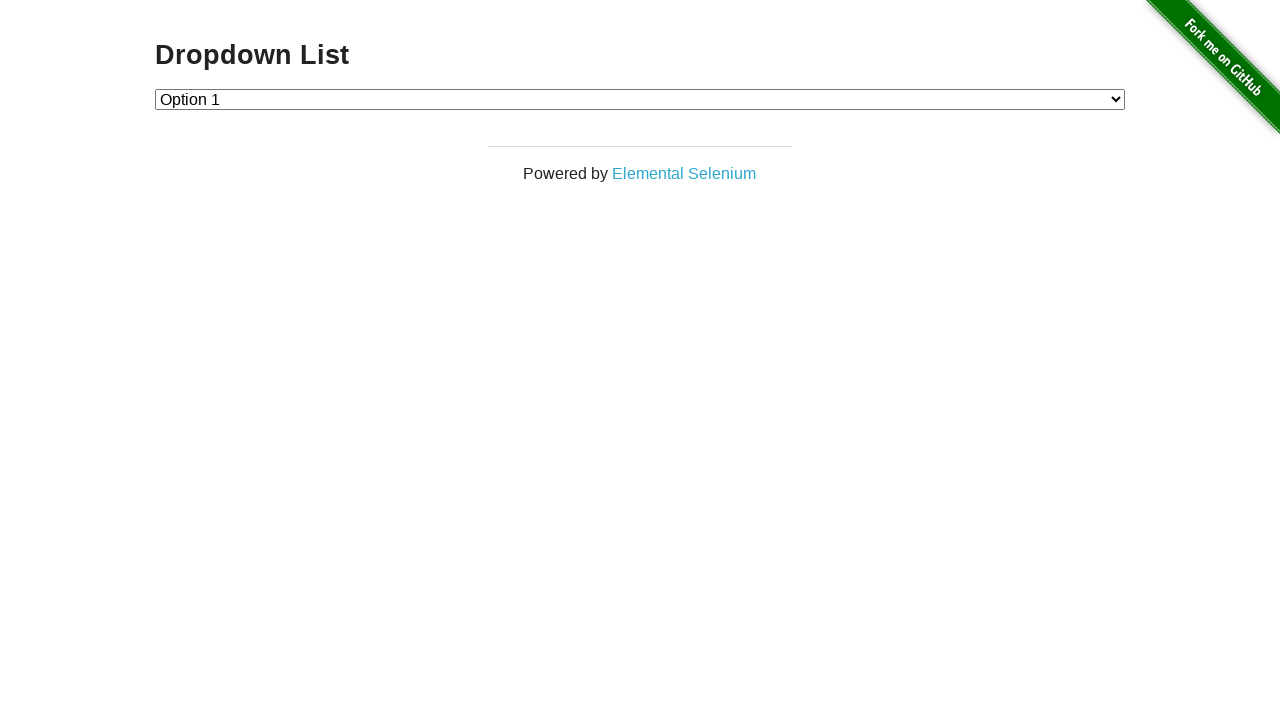

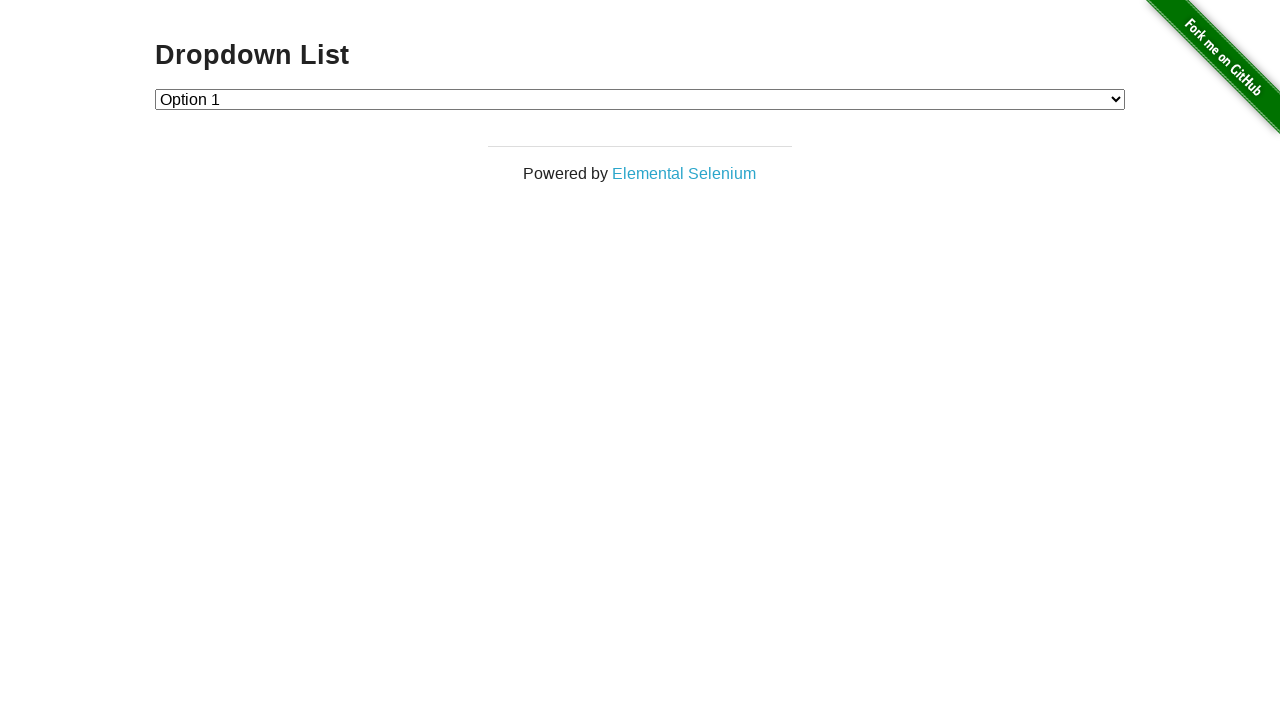